Tests a guinea pig test page by verifying text content of a div element, filling a comments field, submitting the form, and verifying the comment appears in the results.

Starting URL: http://saucelabs.com/test/guinea-pig

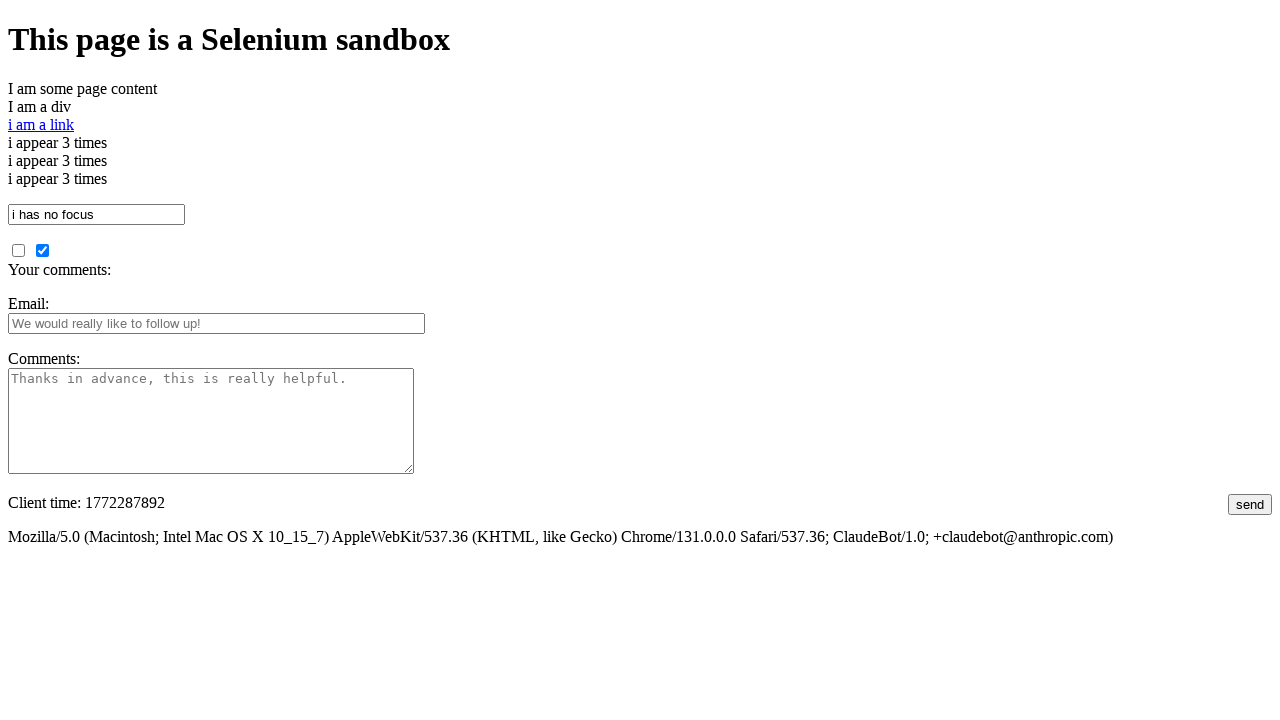

Waited for div element with id 'i_am_an_id' to be present
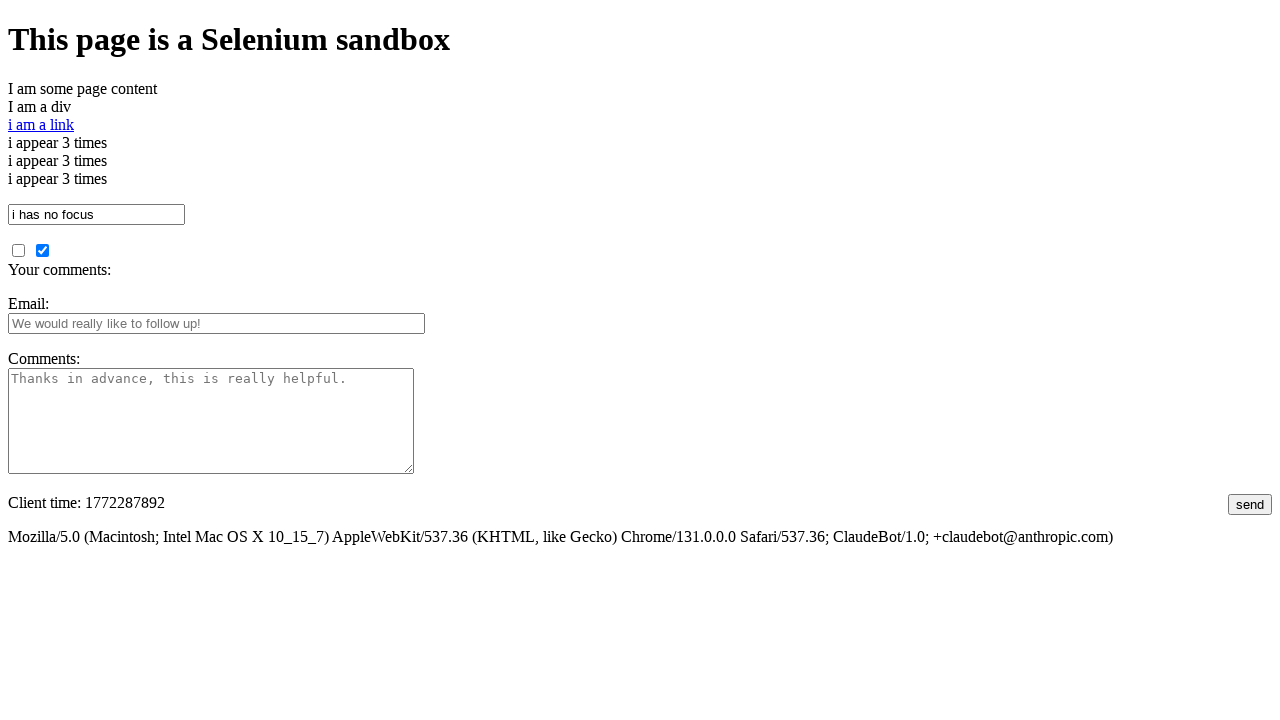

Verified div element contains expected text 'I am a div'
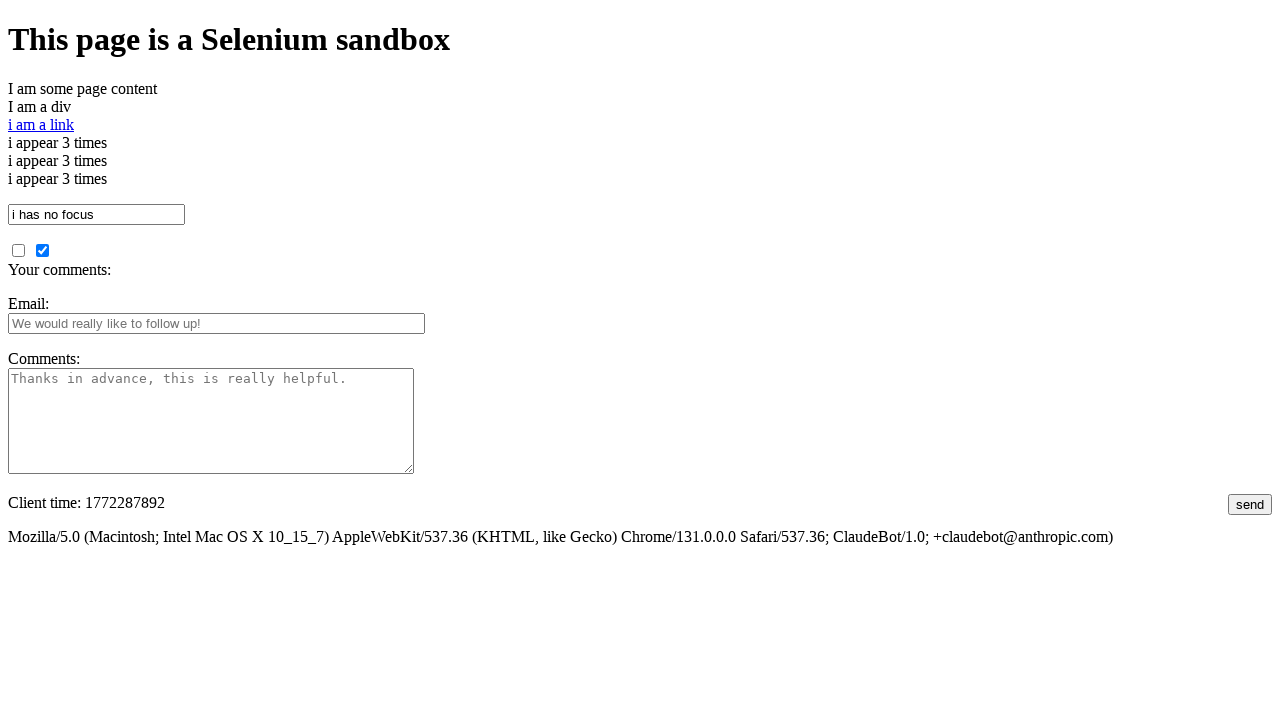

Filled comments field with 'This is an awesome comment' on #comments
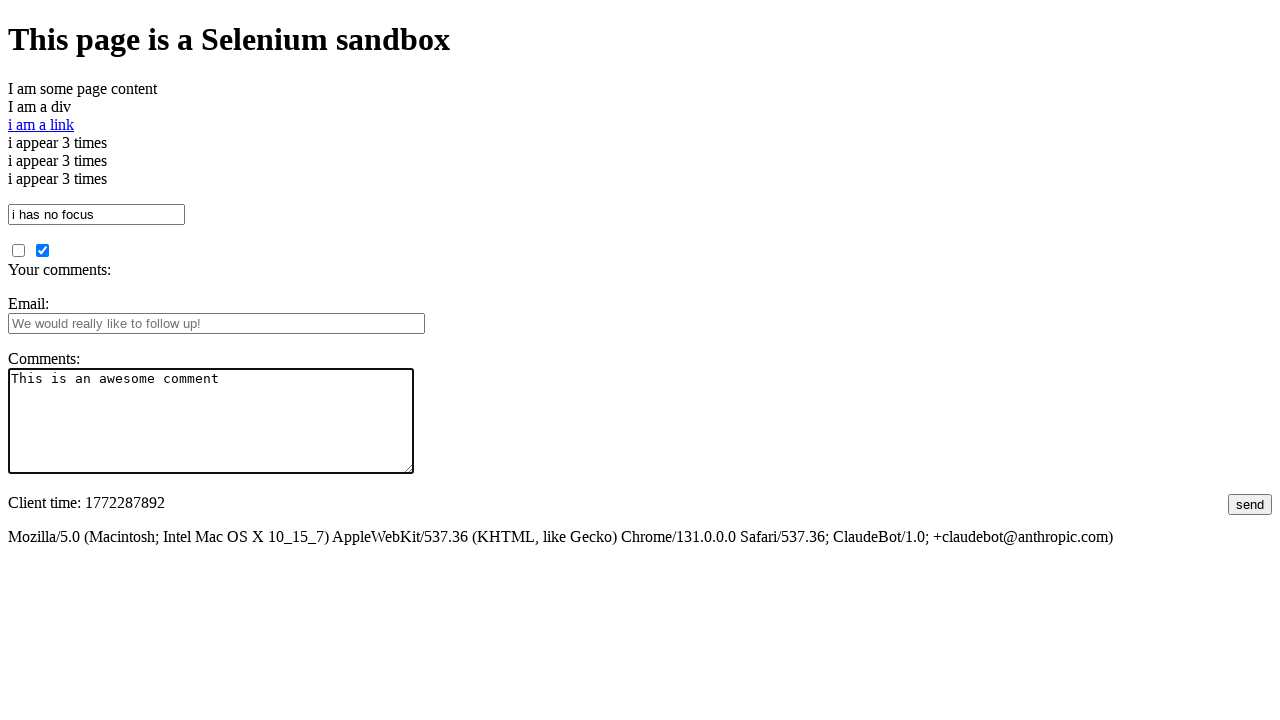

Clicked submit button to post comment at (1250, 504) on #submit
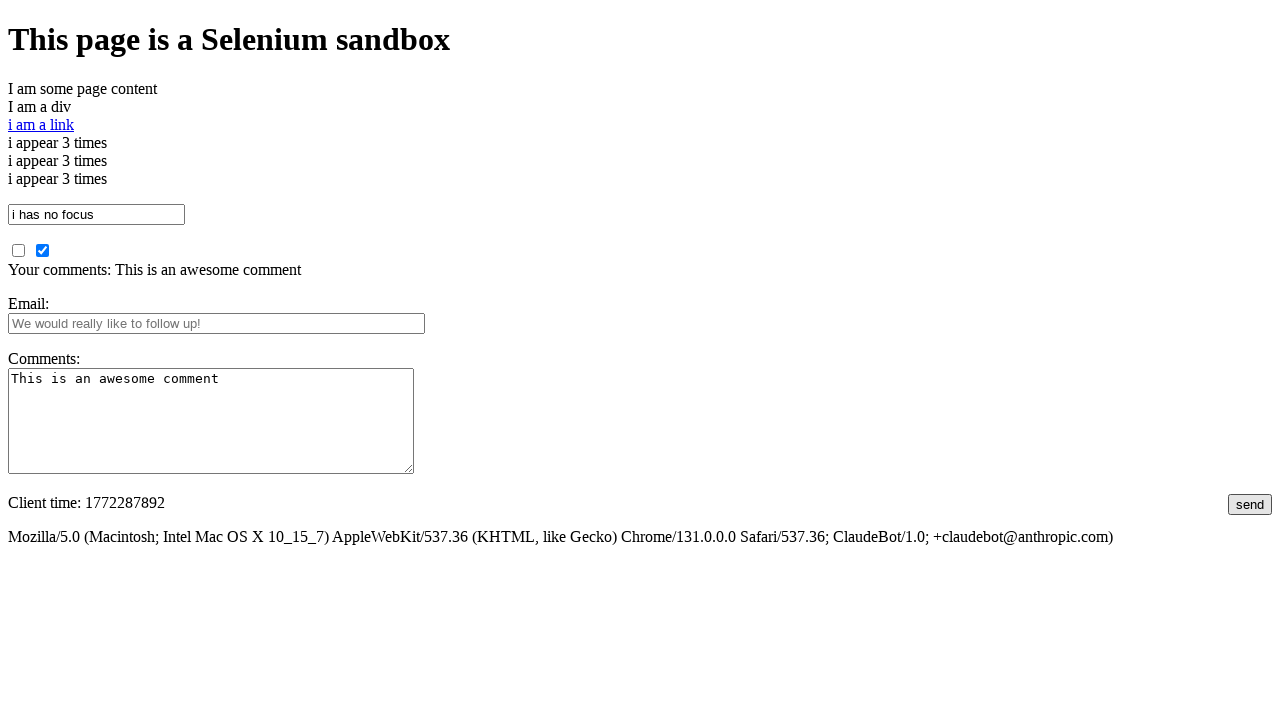

Waited for comments results section to load
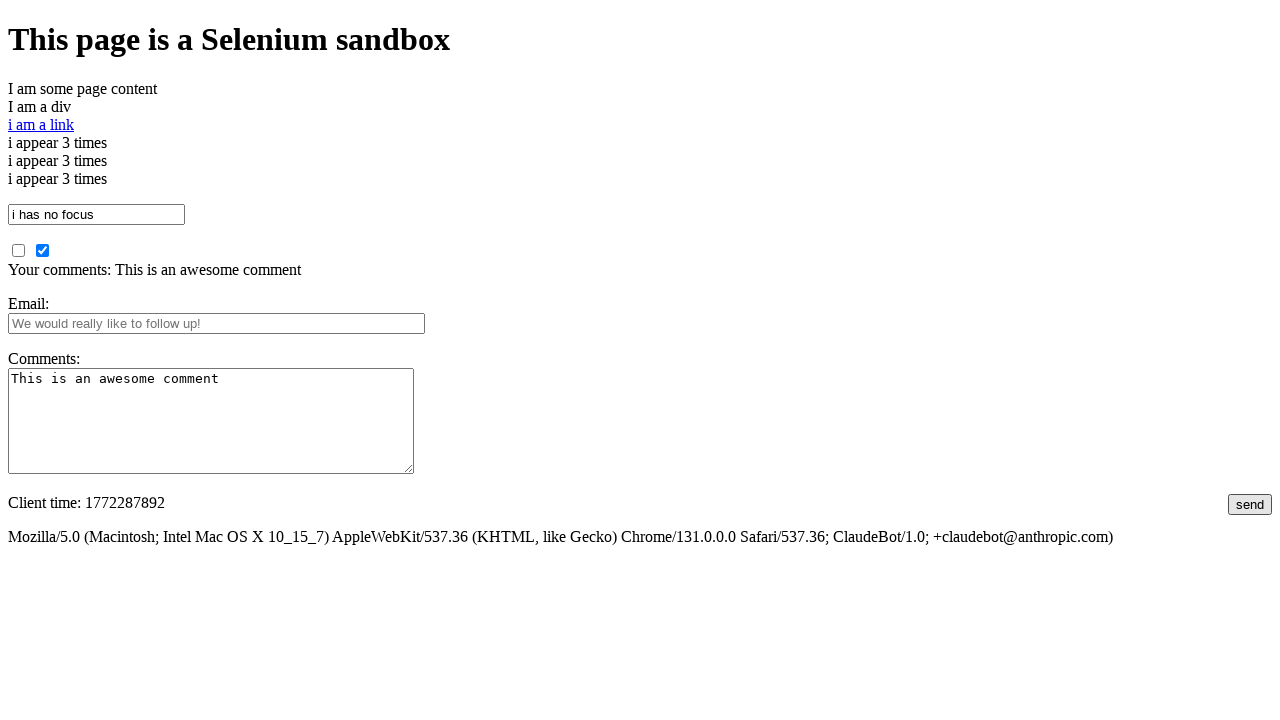

Retrieved text content from comments results section
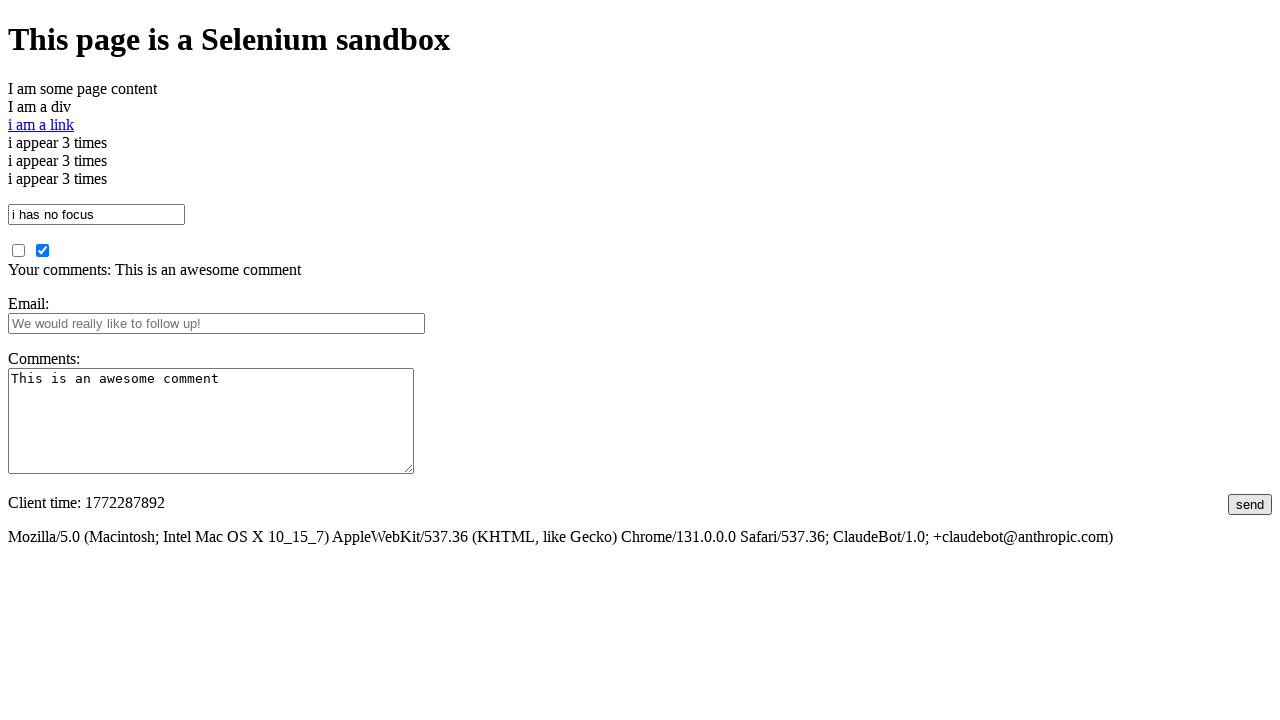

Verified submitted comment appears in results
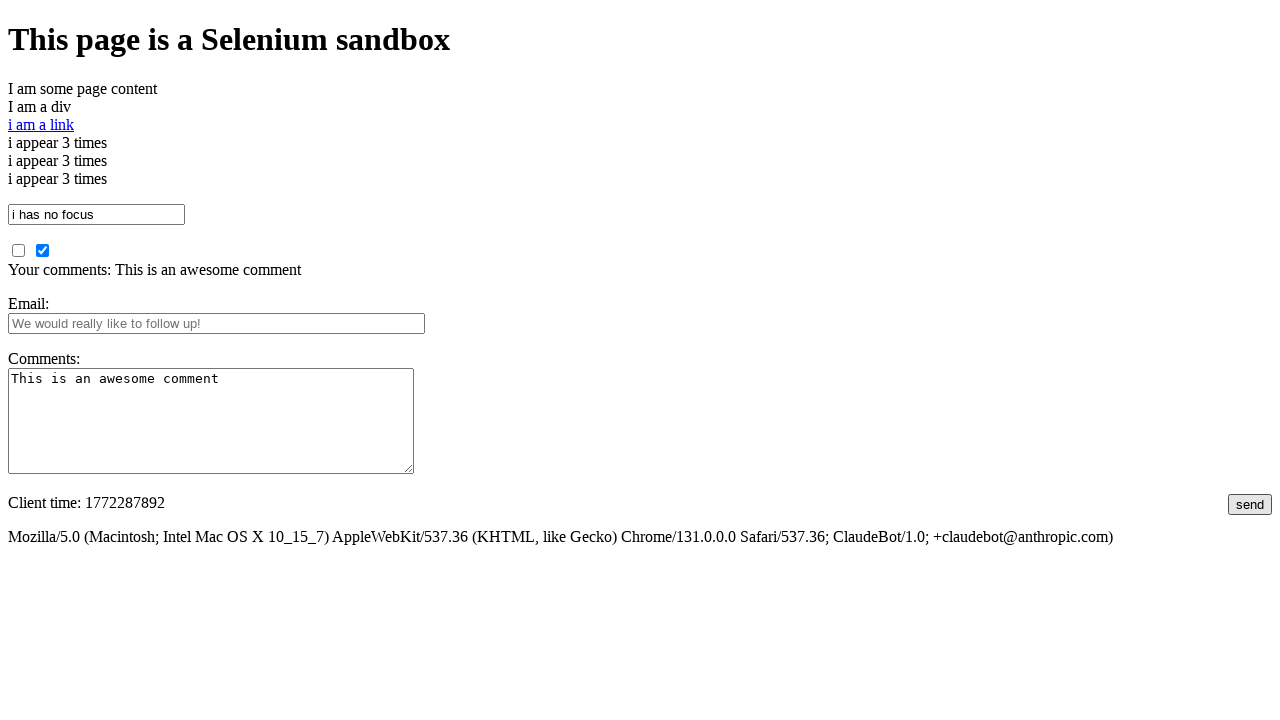

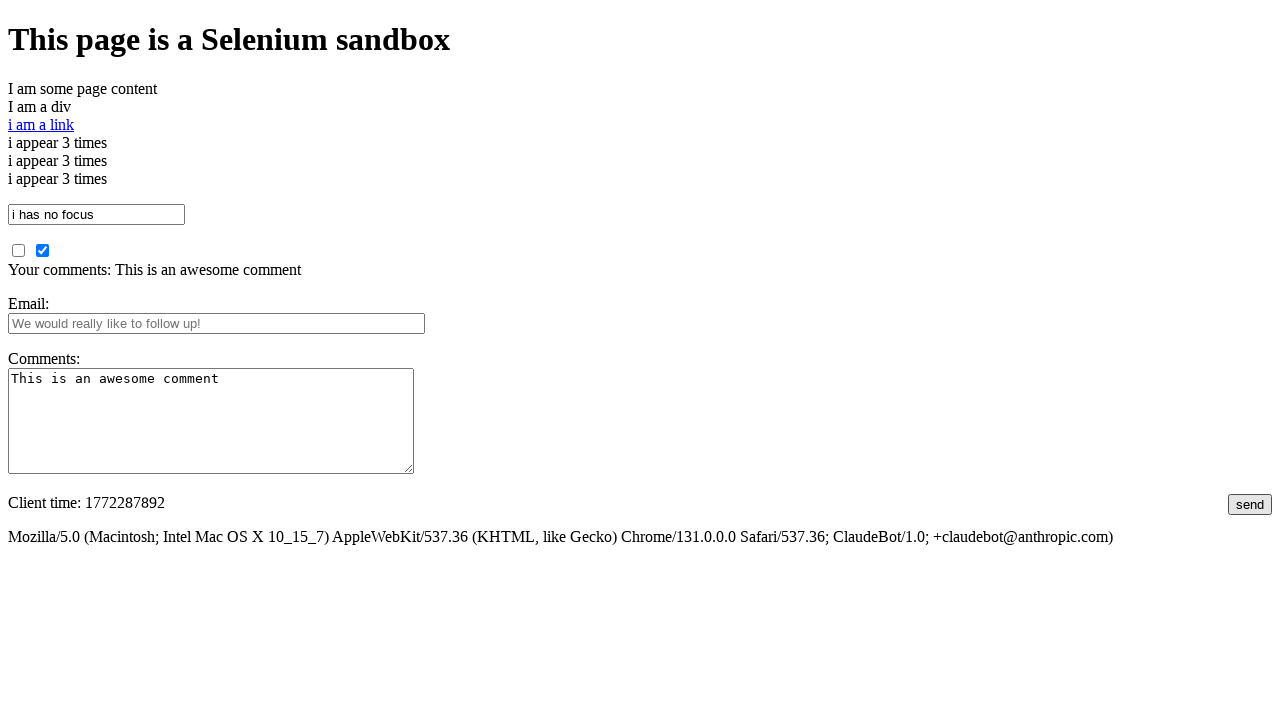